Navigates to Rahul Shetty Academy's Automation Practice page and scrolls down the page by 500 pixels to view table grids content.

Starting URL: https://rahulshettyacademy.com/AutomationPractice/

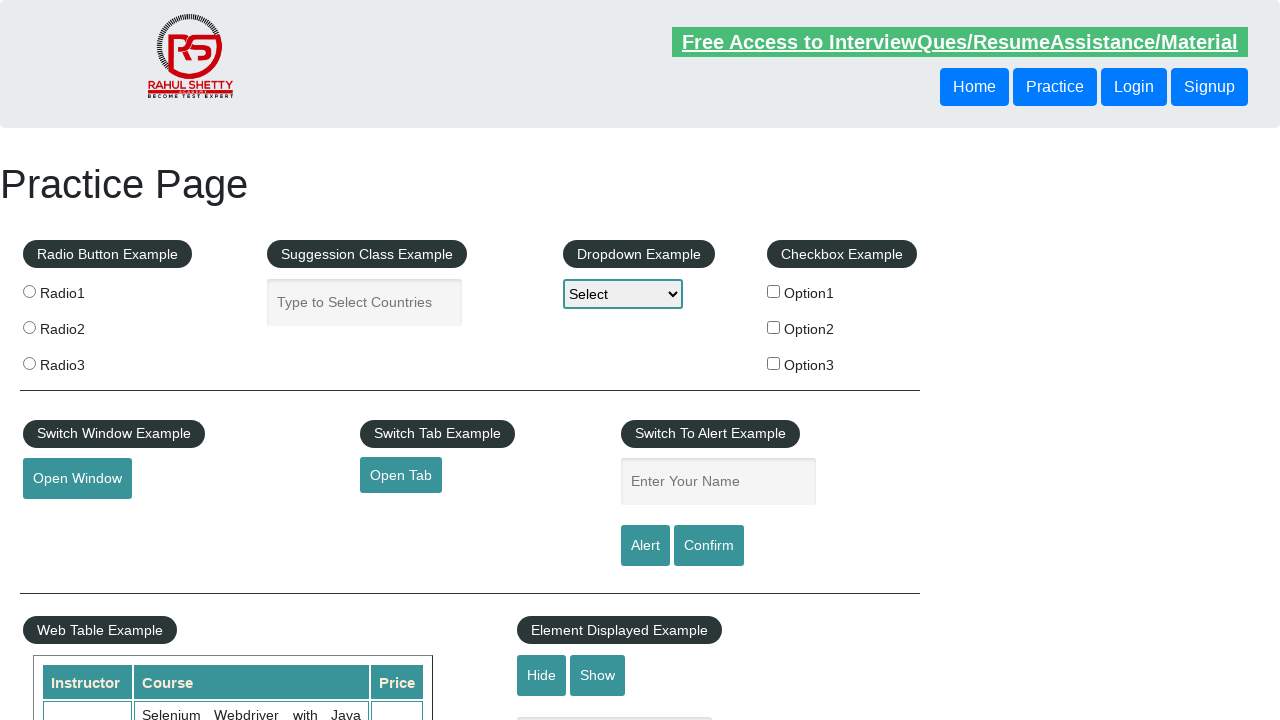

Navigated to Rahul Shetty Academy Automation Practice page
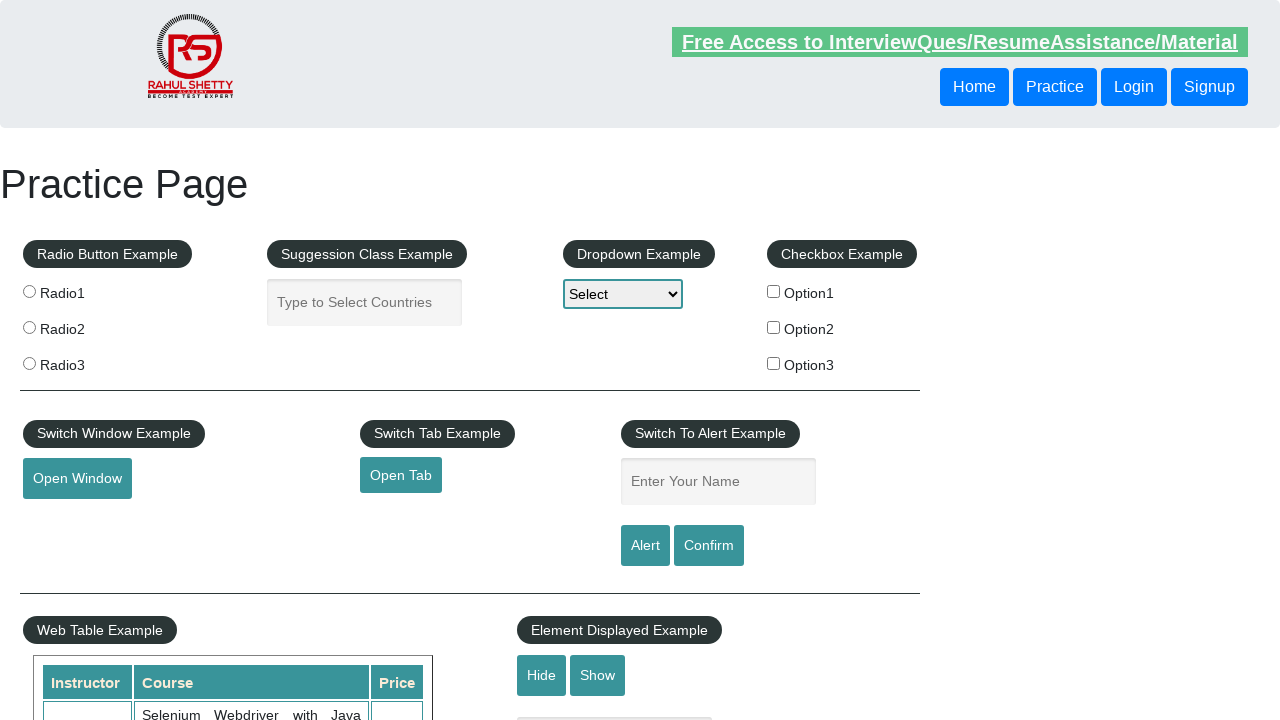

Scrolled down the page by 500 pixels to view table grids content
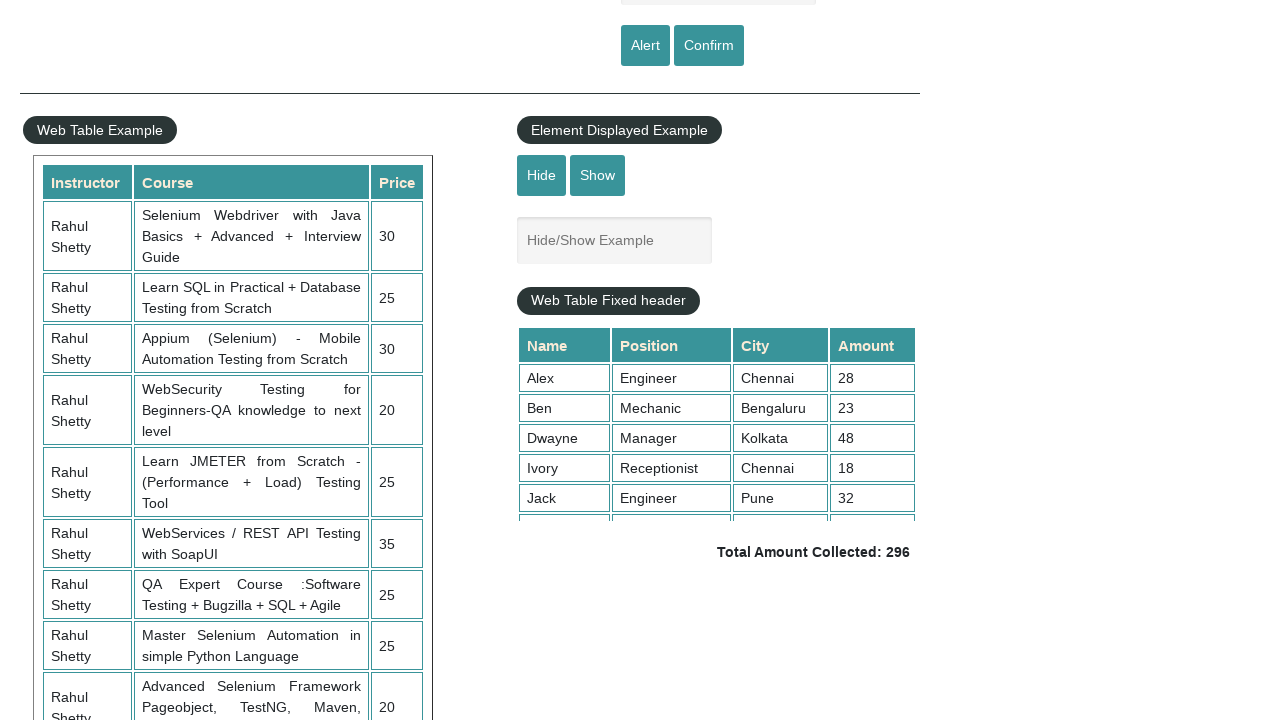

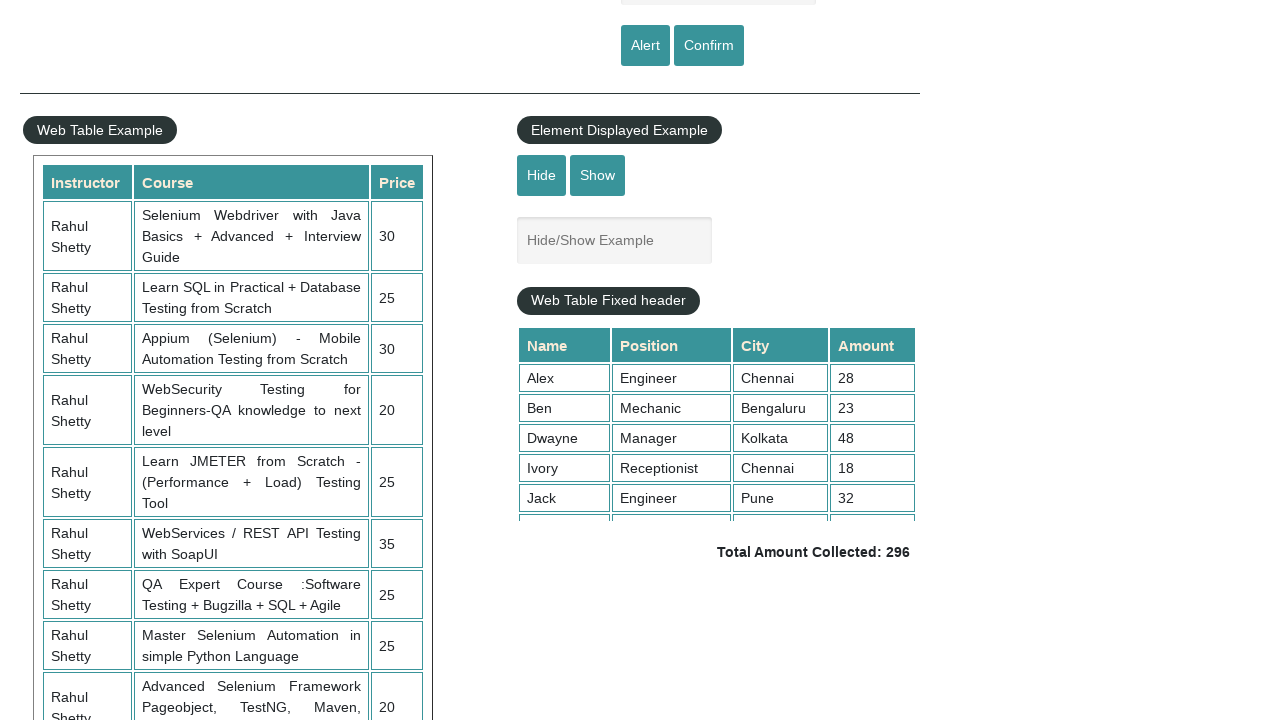